Tests alert handling functionality by triggering different types of JavaScript alerts and interacting with them

Starting URL: https://www.rahulshettyacademy.com/AutomationPractice/

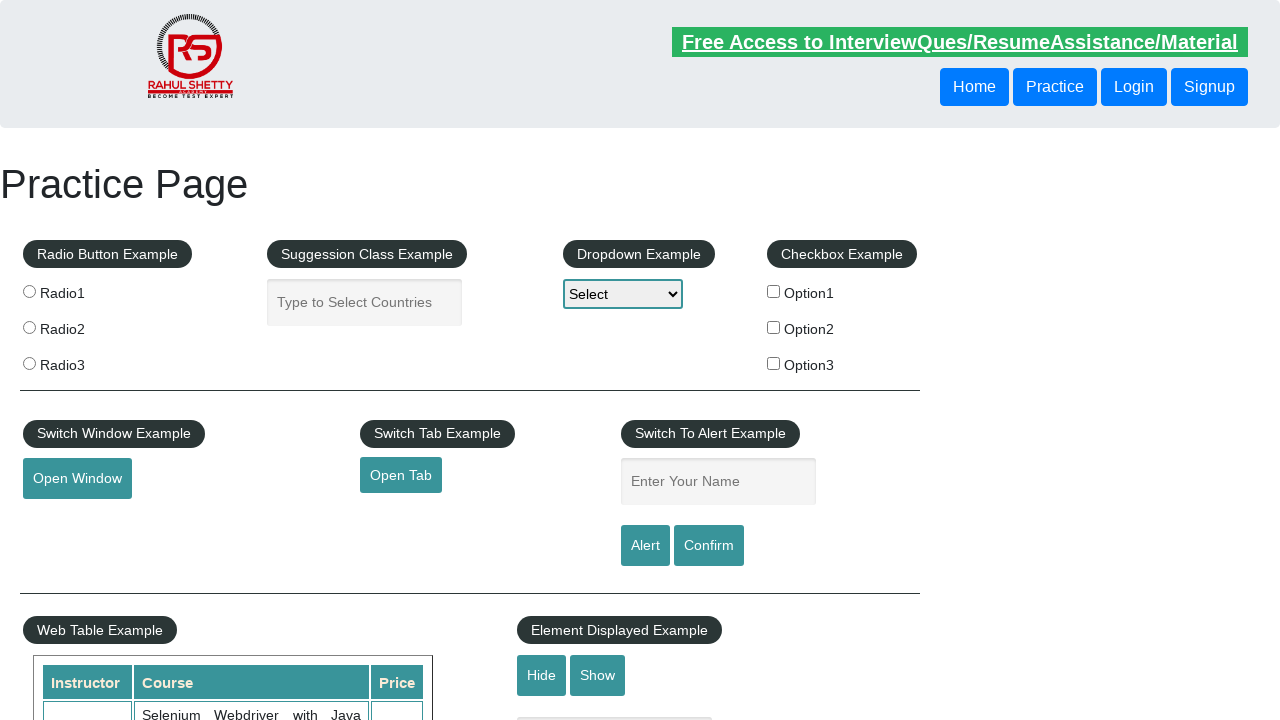

Filled name field with 'Raj' on input[id='name']
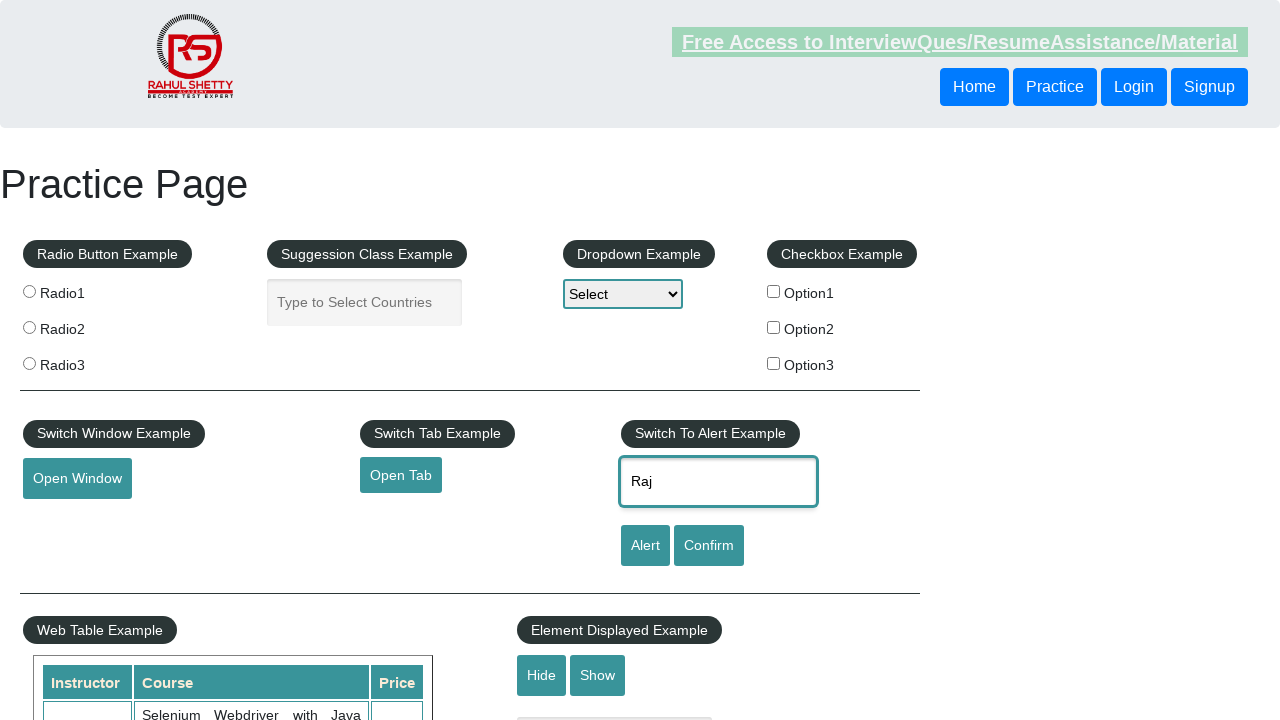

Clicked alert button to trigger JavaScript alert at (645, 546) on input[id='alertbtn']
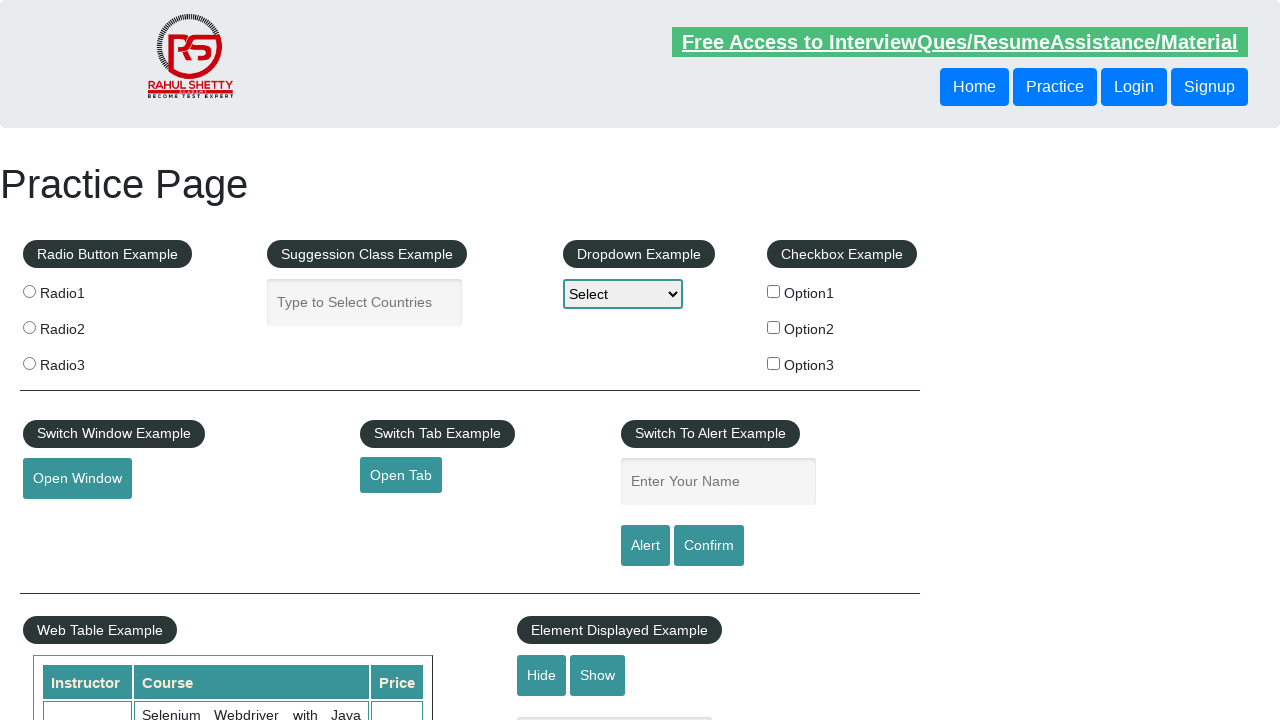

Set up dialog handler to accept alerts
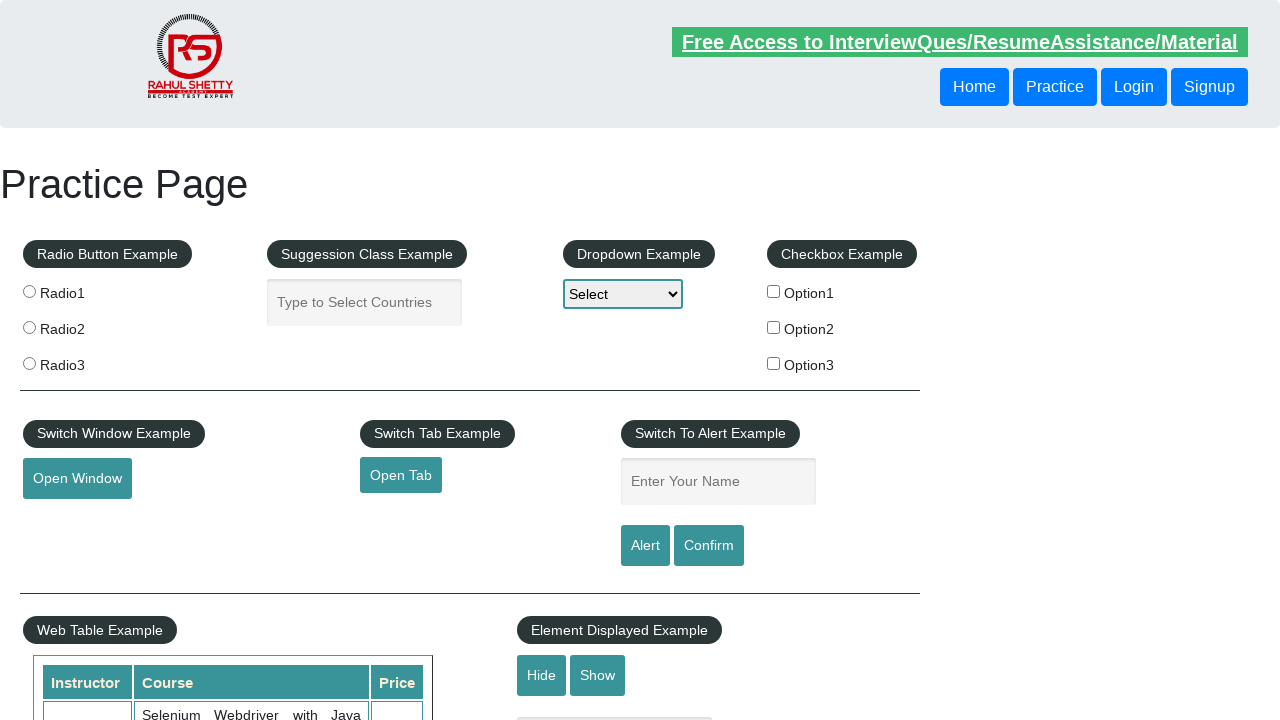

Clicked confirm button to trigger confirmation dialog at (709, 546) on input[id='confirmbtn']
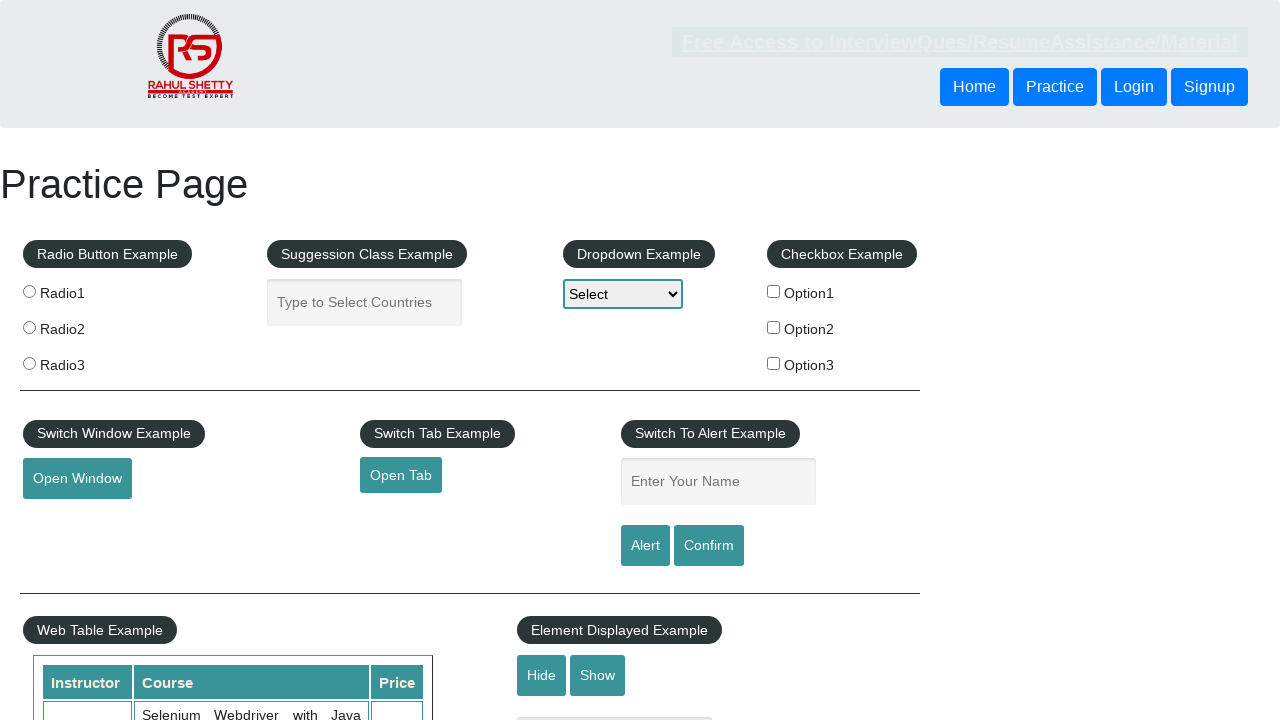

Set up dialog handler to dismiss confirmation dialog
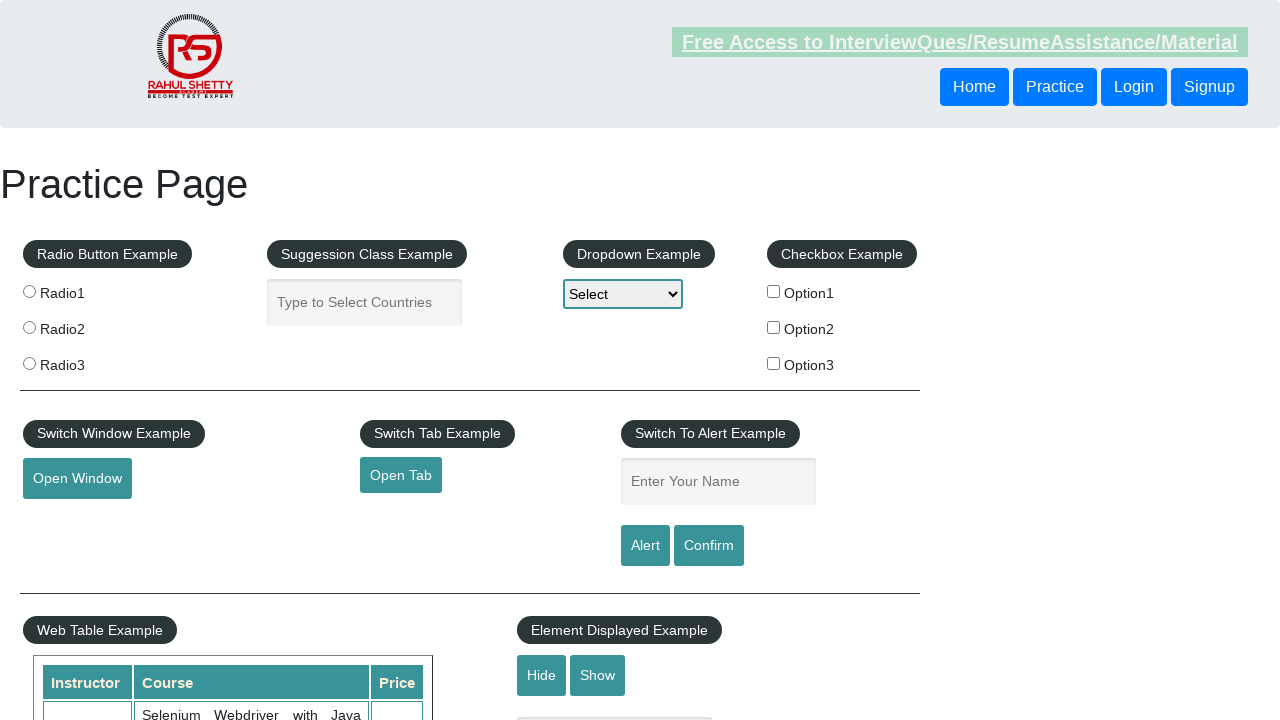

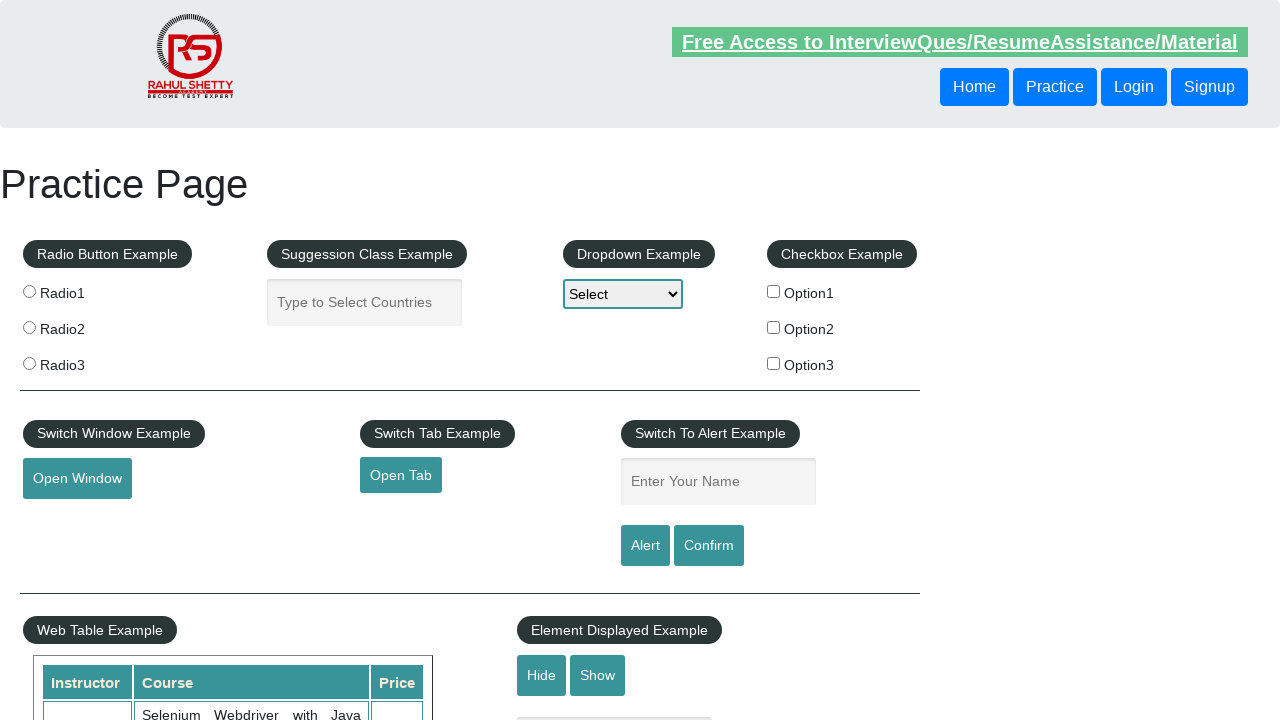